Tests opting out of A/B tests by adding an Optimizely opt-out cookie before visiting the A/B test page, then navigating to verify the opt-out worked

Starting URL: http://the-internet.herokuapp.com

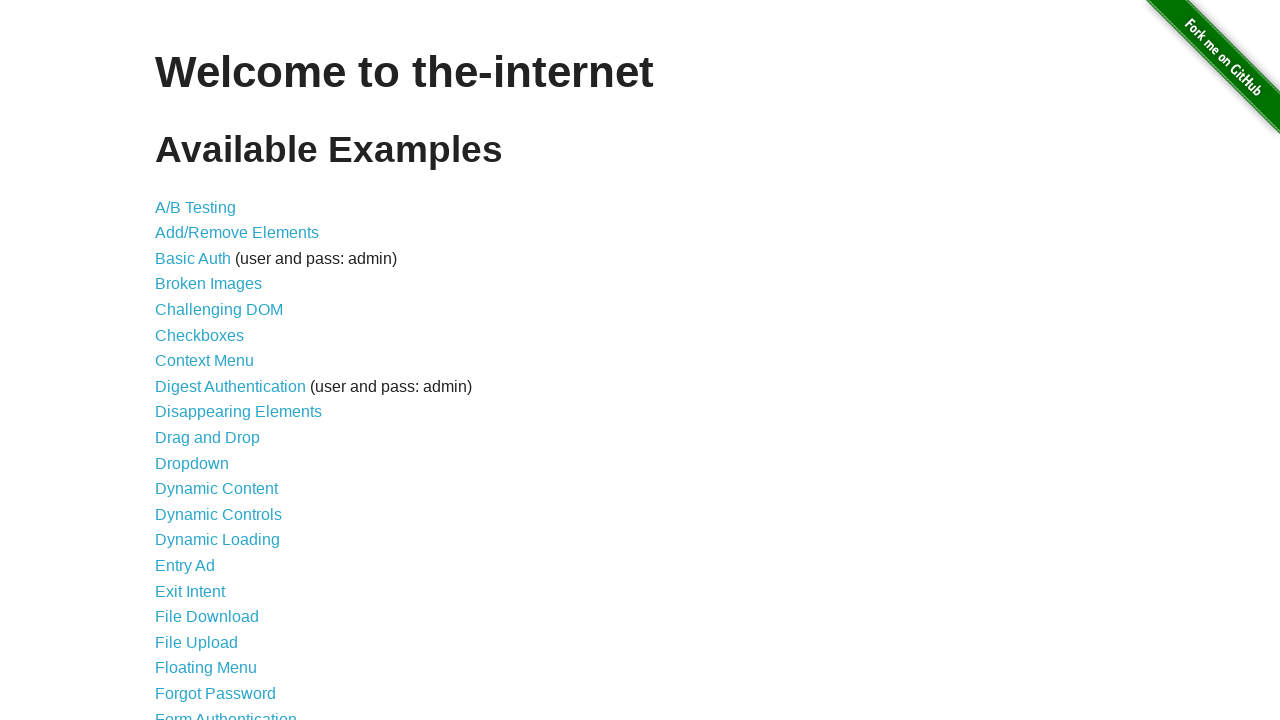

Added Optimizely opt-out cookie to context
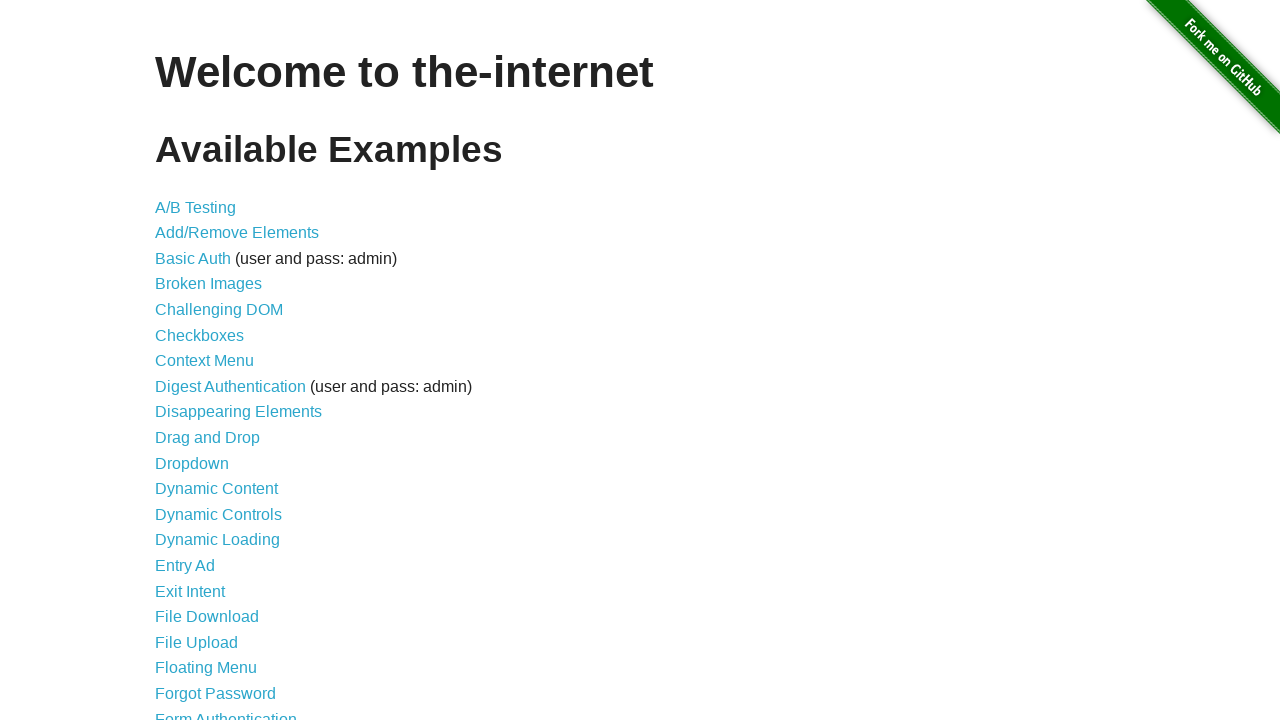

Navigated to A/B test page
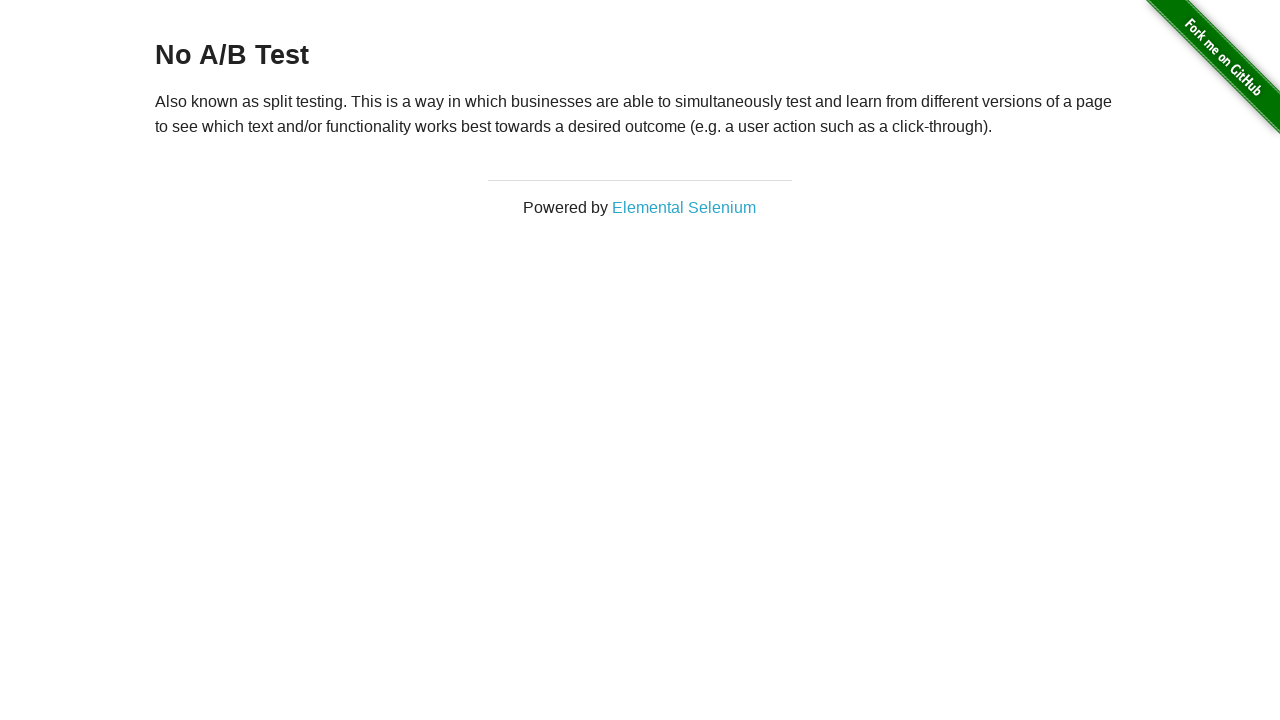

Retrieved heading text from page
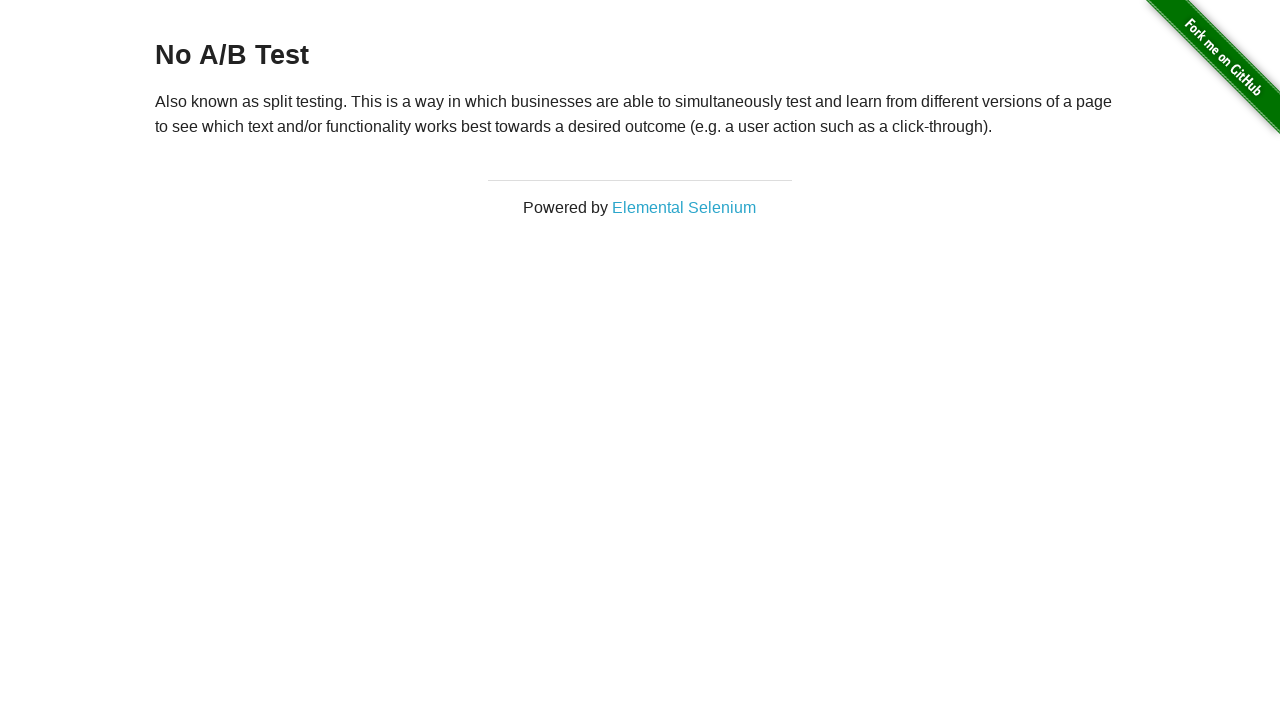

Verified heading text starts with 'No A/B Test' - opt-out successful
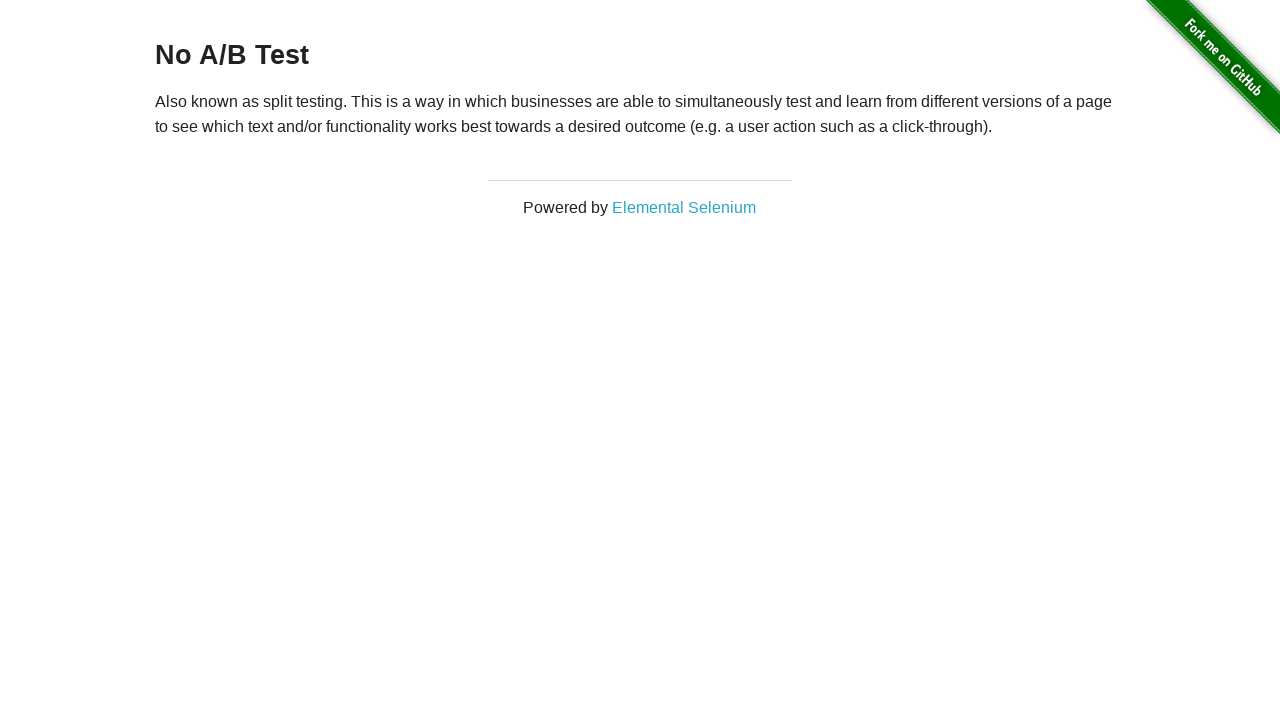

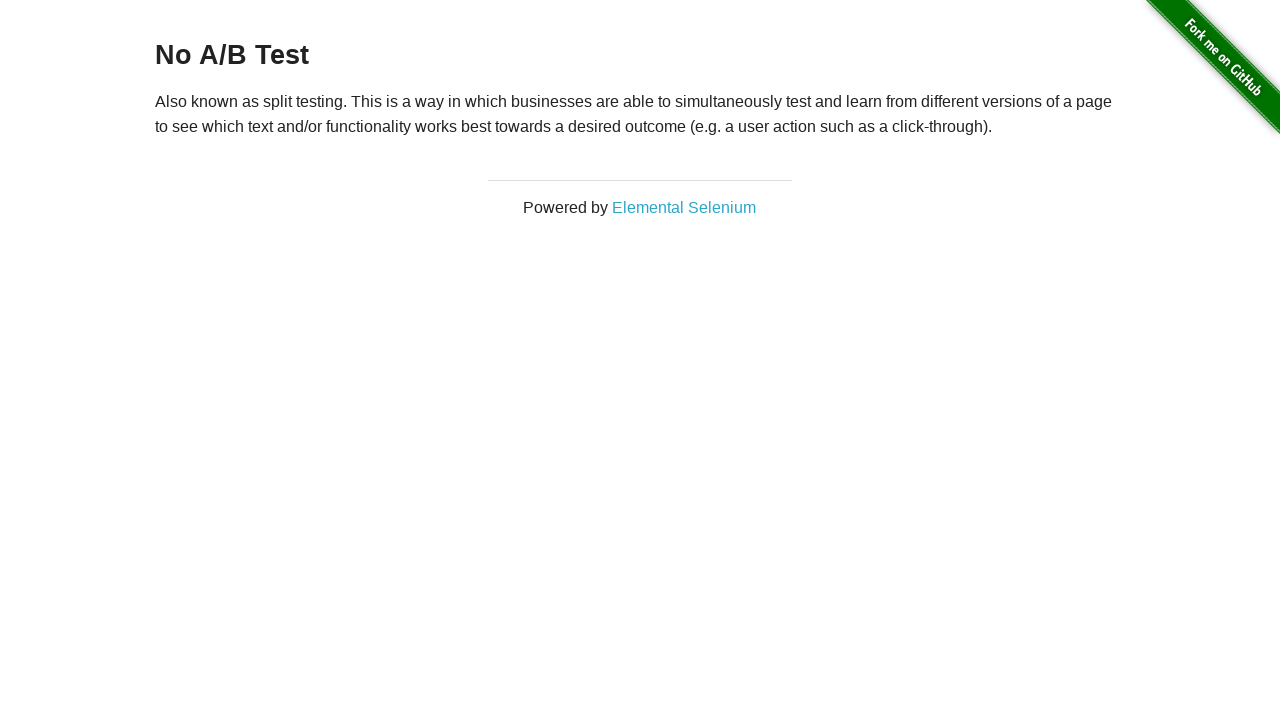